Tests a login and password reset flow by attempting login with incorrect credentials, using the forgot password feature to reset it, then logging in with correct credentials

Starting URL: https://rahulshettyacademy.com/locatorspractice/

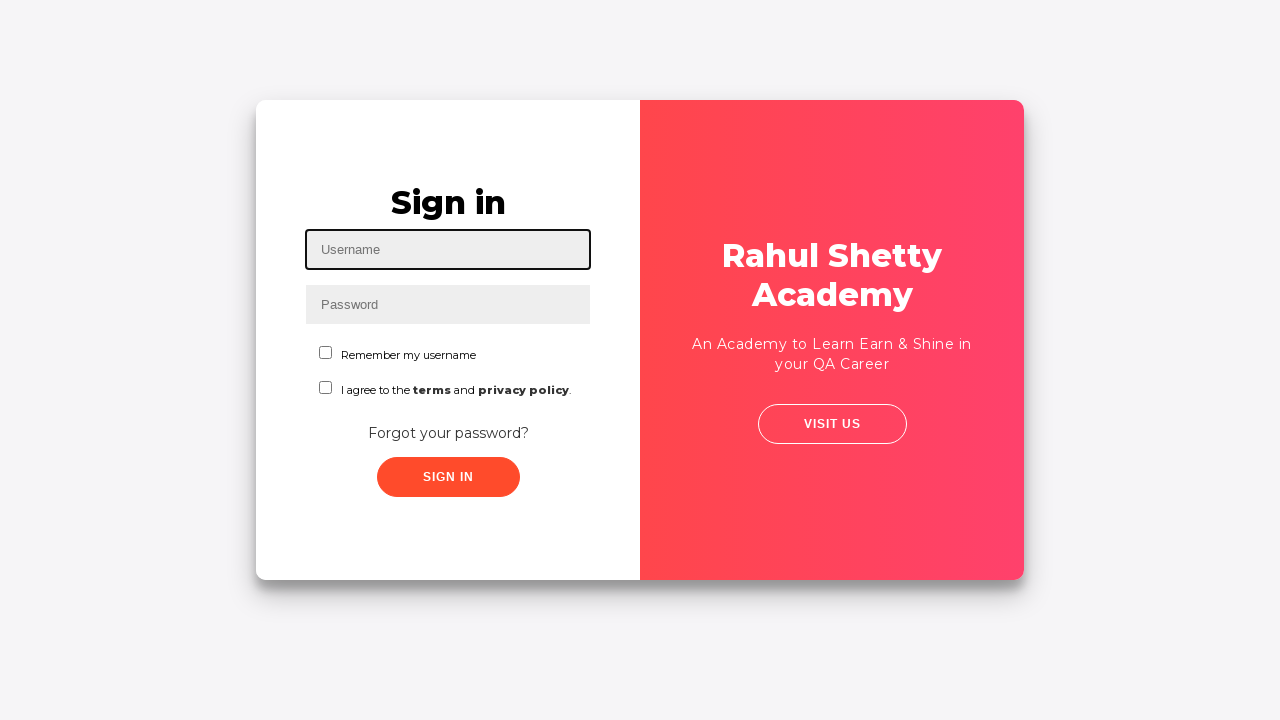

Filled username field with 'rahul' on #inputUsername
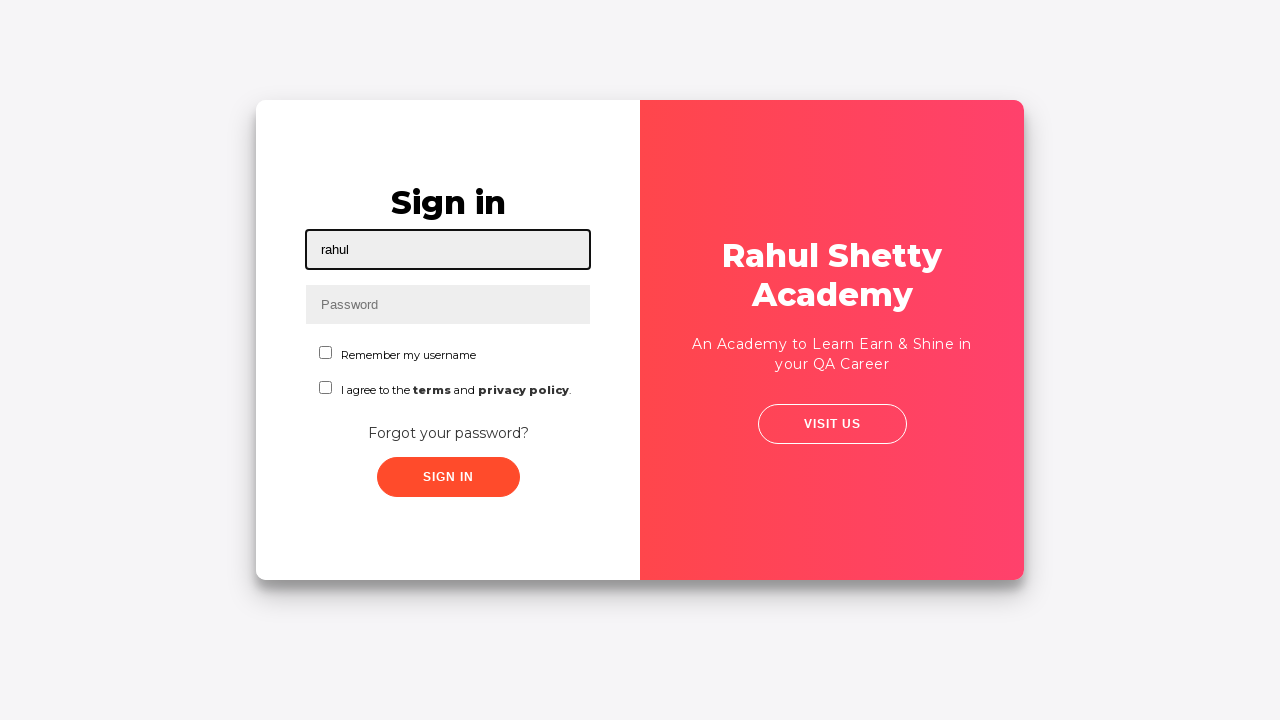

Filled password field with incorrect password 'hello' on input[name='inputPassword']
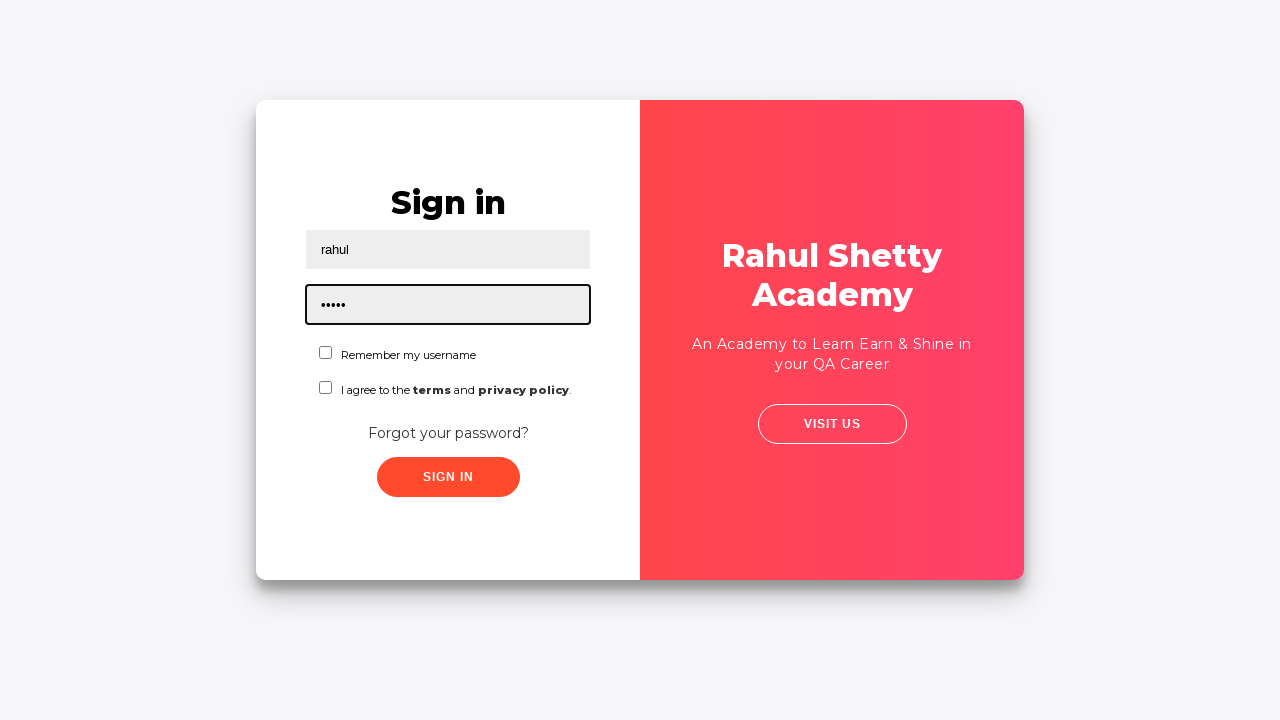

Clicked submit button to attempt login with incorrect credentials at (448, 477) on .submit
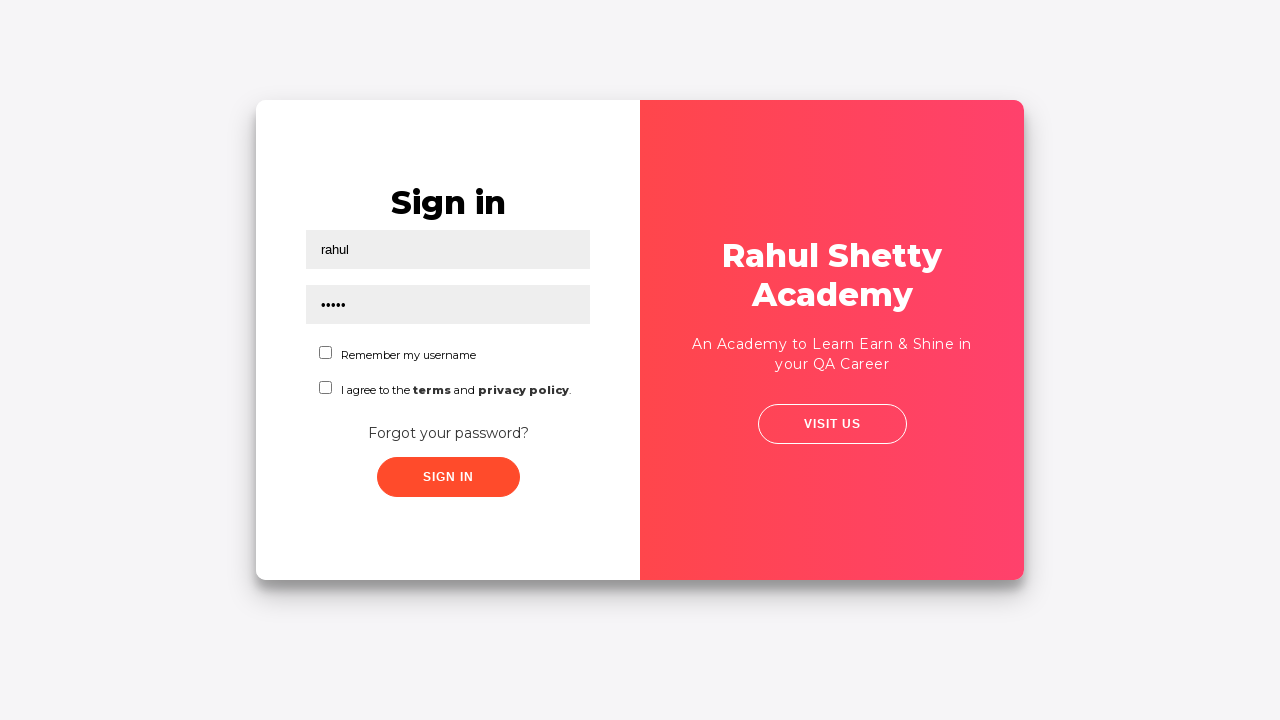

Error message appeared after failed login attempt
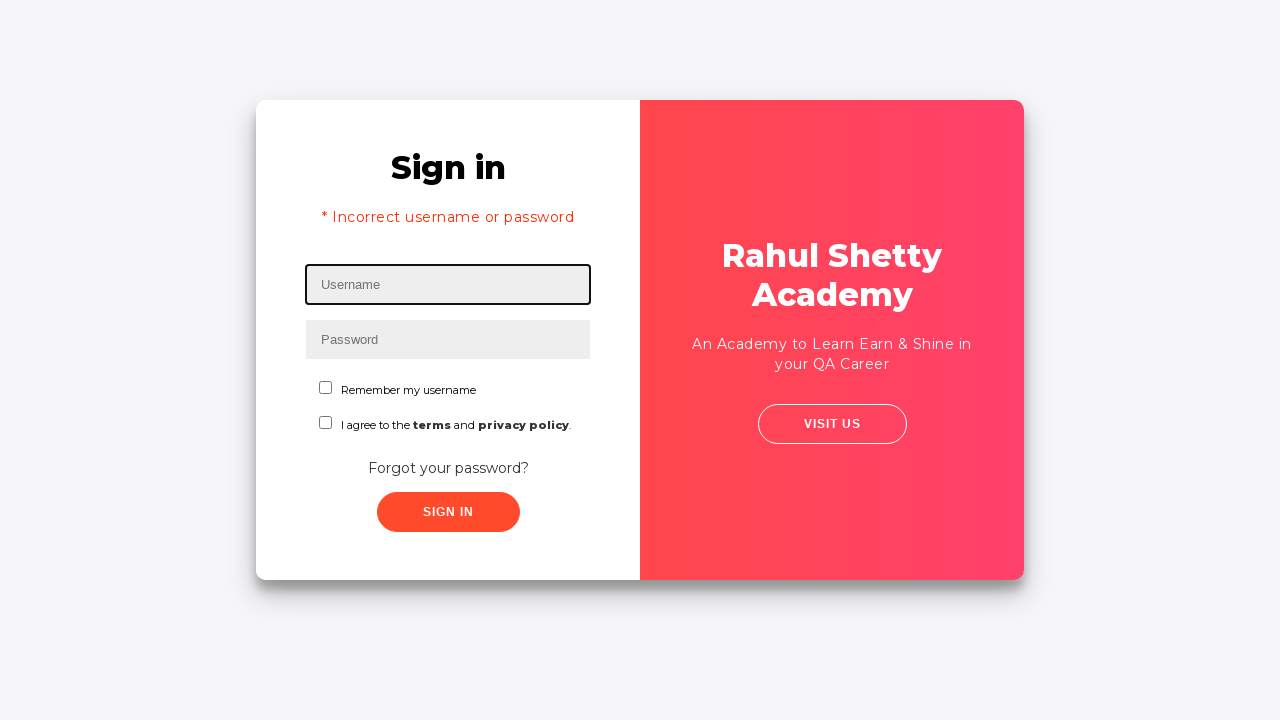

Clicked 'Forgot your password?' link at (448, 468) on text=Forgot your password?
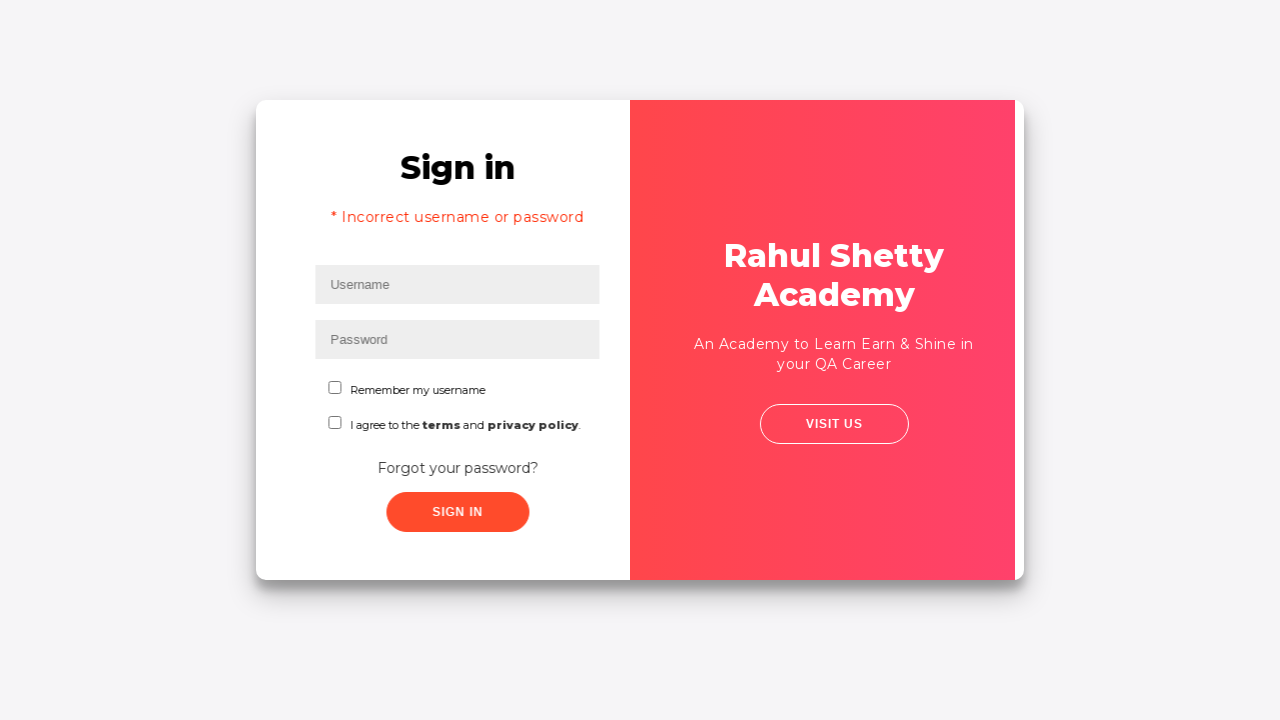

Filled name field with 'Mira' in password reset form on //input[@placeholder='Name']
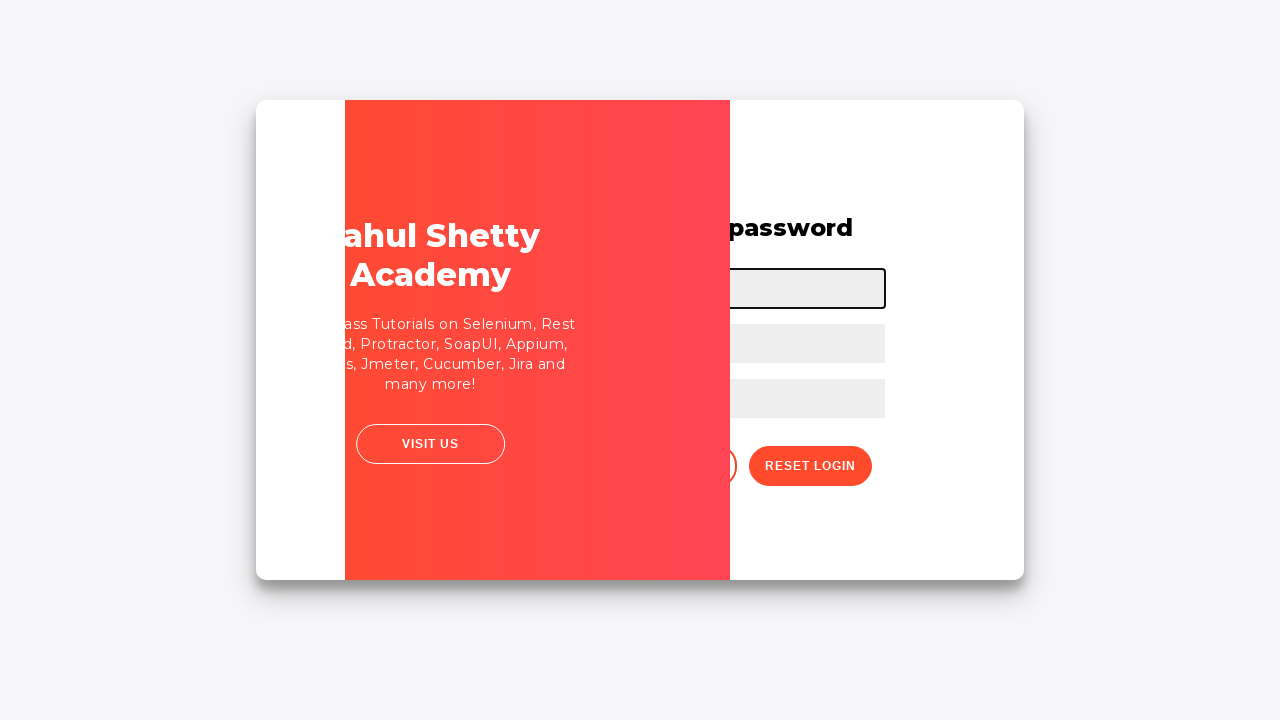

Filled email field with 'Xyz@example.com' on input[placeholder='Email']
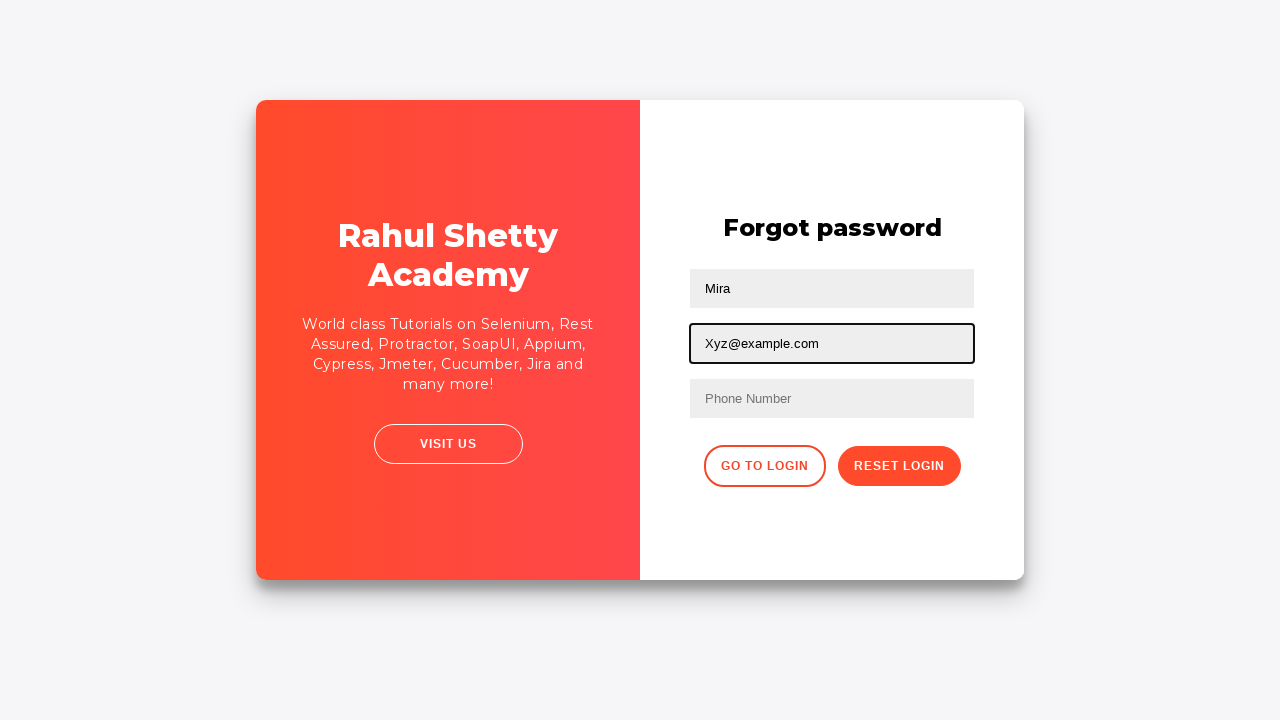

Cleared email field on input[type='text']:nth-child(3)
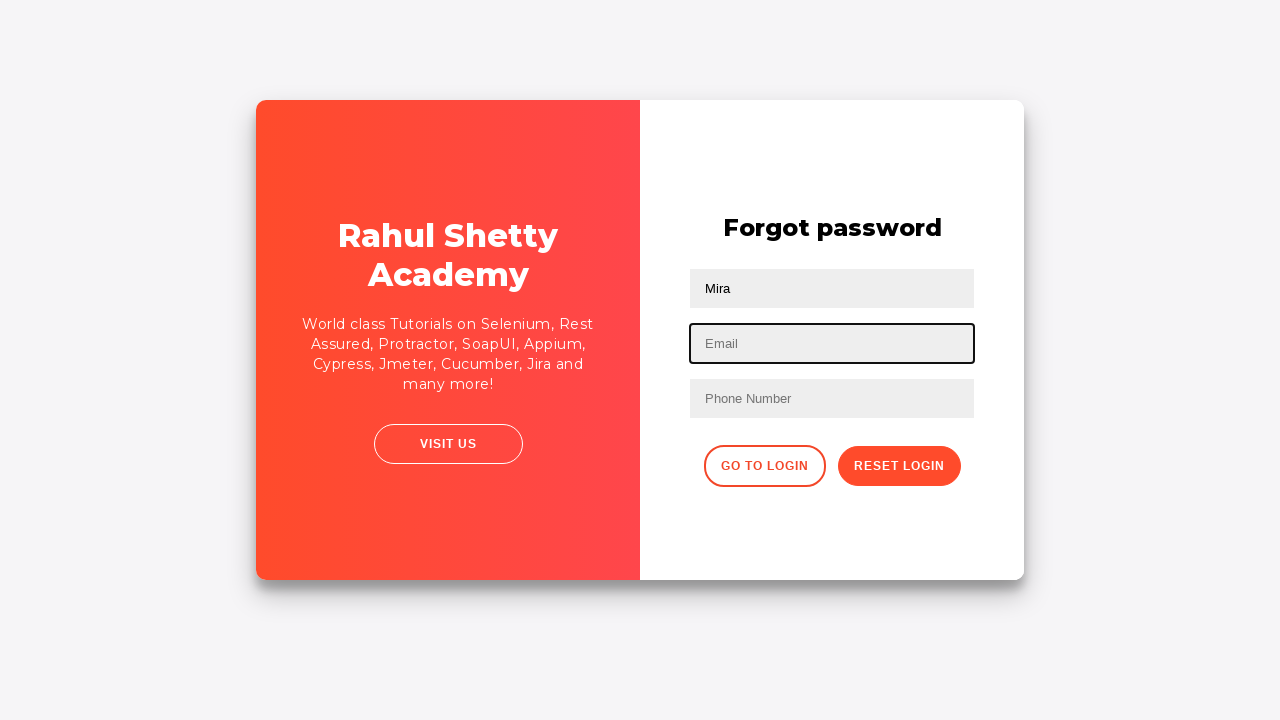

Filled email field with corrected email 'john@gmail.com' on input[type='text']:nth-child(3)
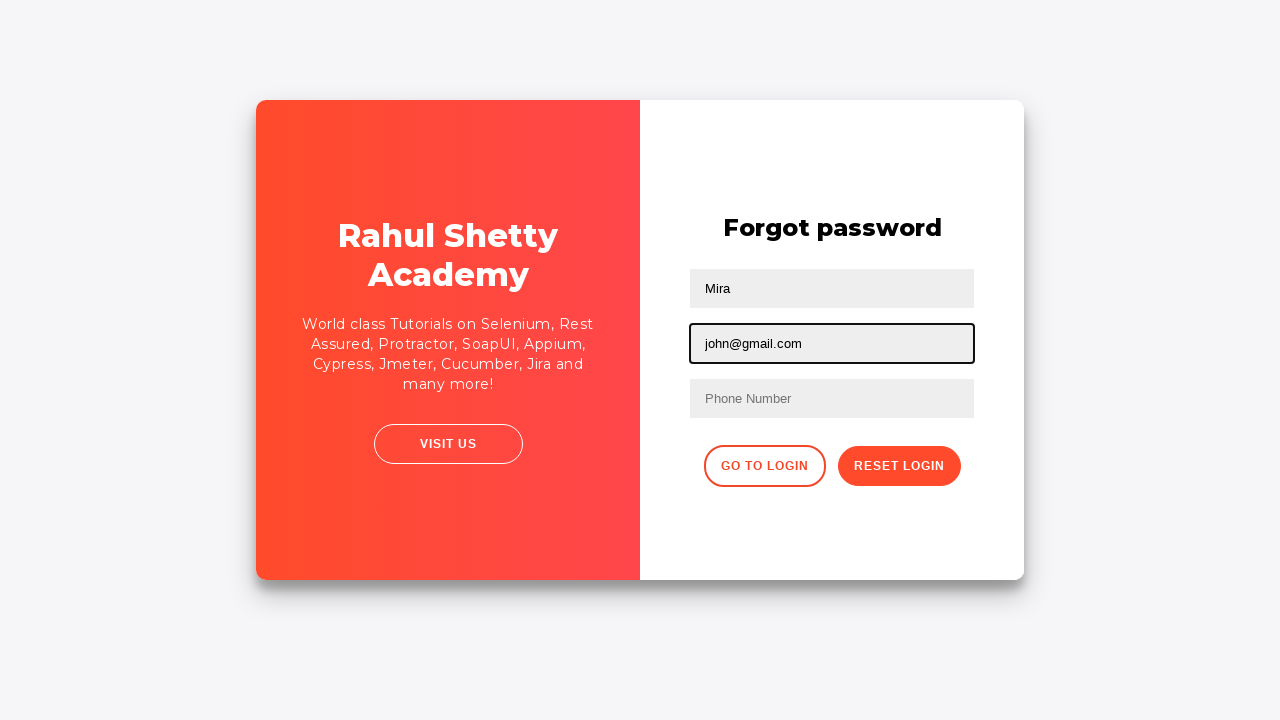

Filled phone number field with '9188248872' on //form/input[3]
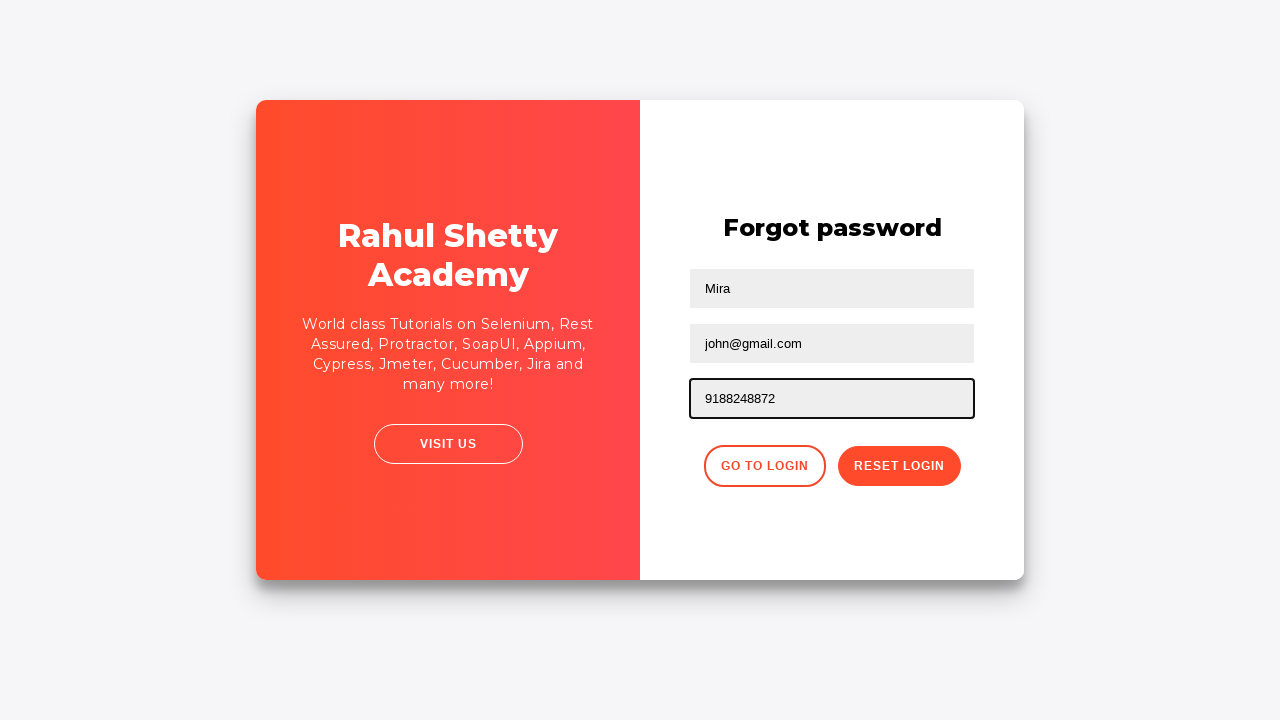

Clicked reset password button at (899, 466) on button.reset-pwd-btn
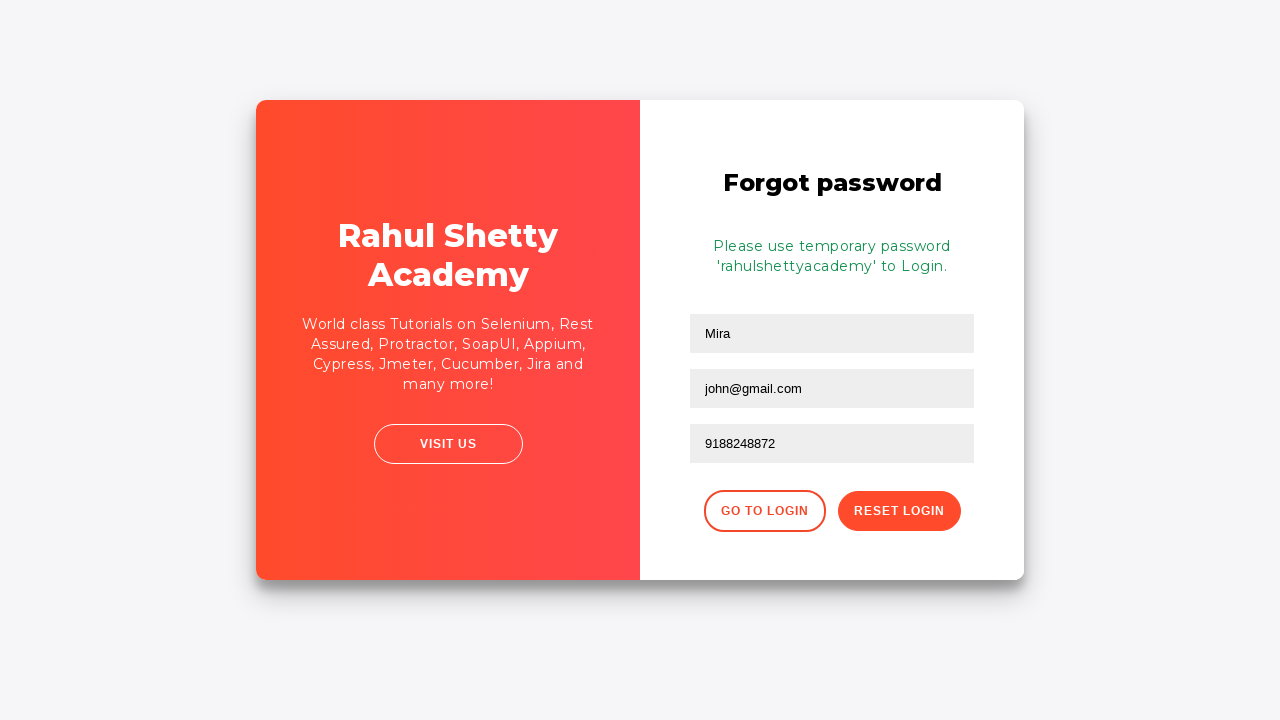

Password reset confirmation message appeared
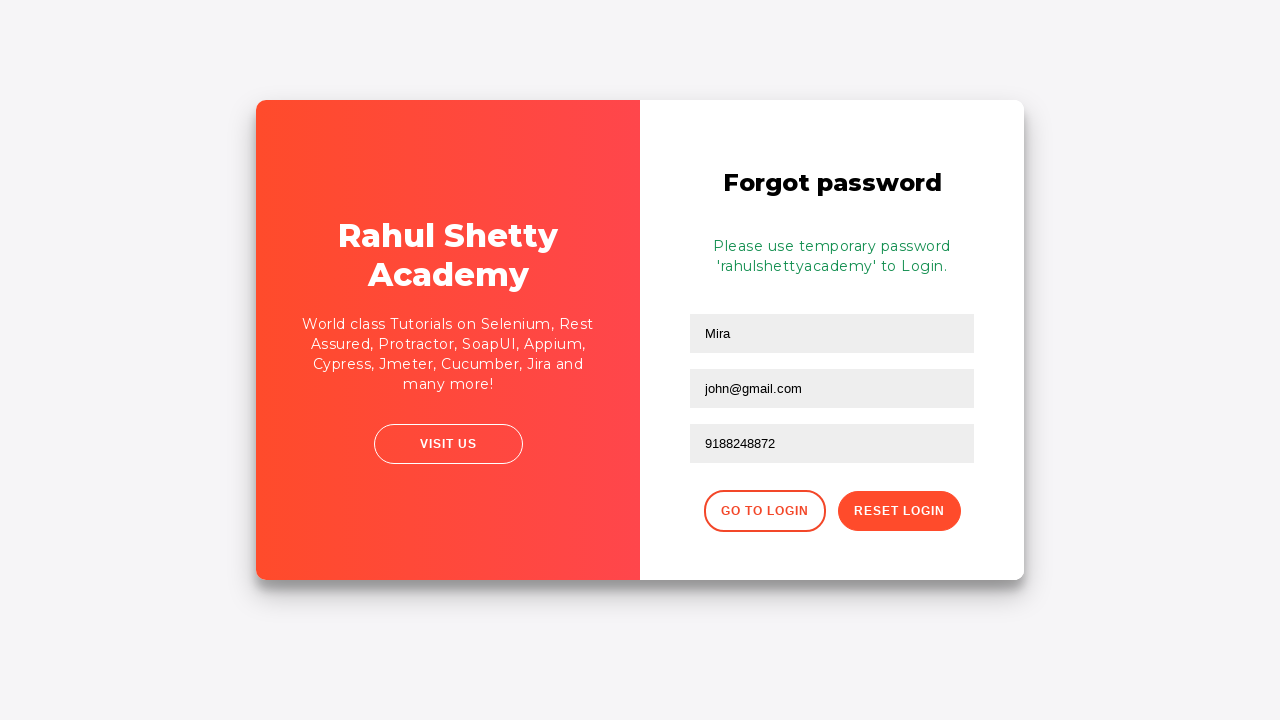

Clicked 'Go to Login' button to return to login page at (764, 511) on button.go-to-login-btn
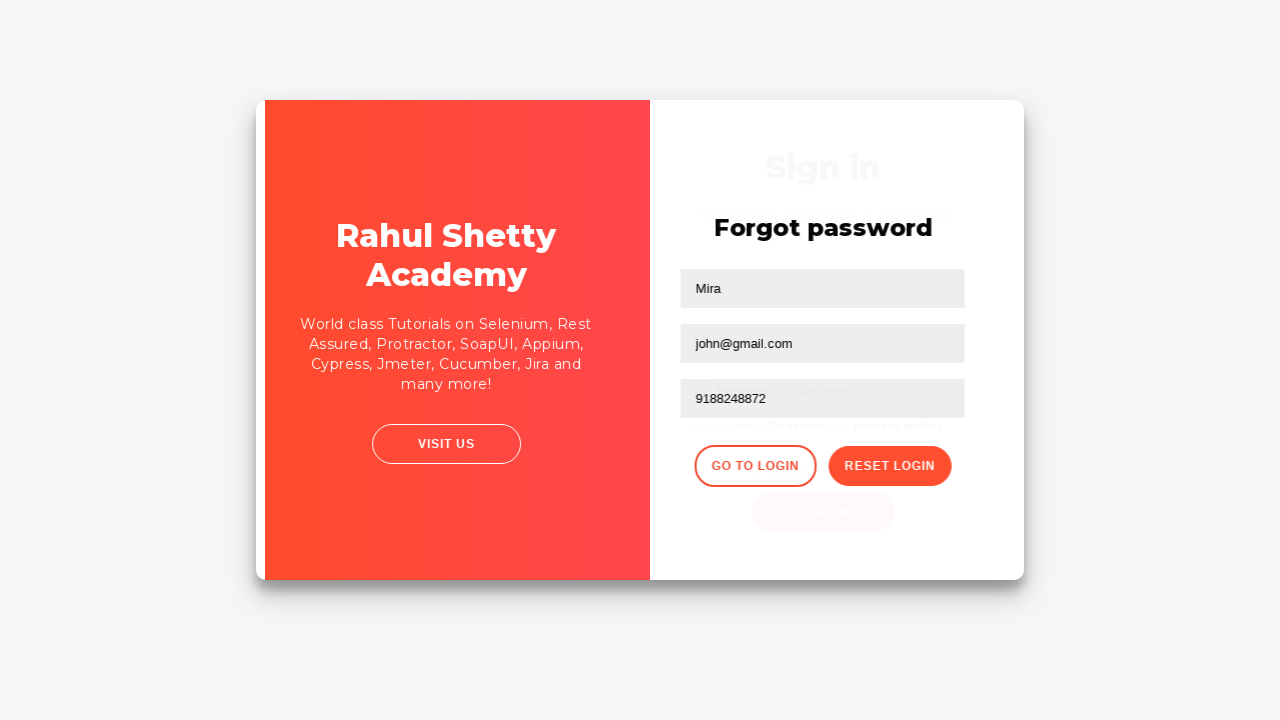

Filled username field with 'rahul' for login with correct credentials on #inputUsername
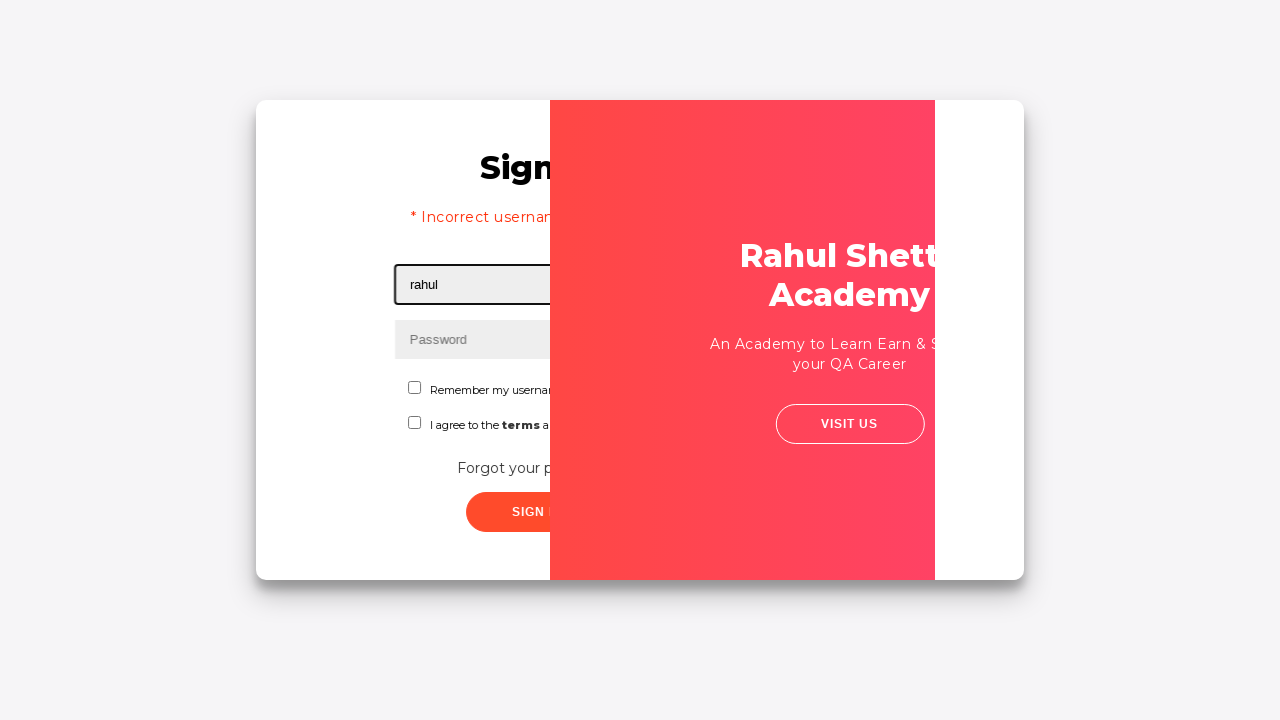

Filled password field with correct password 'rahulshettyacademy' on input[type*='pass']
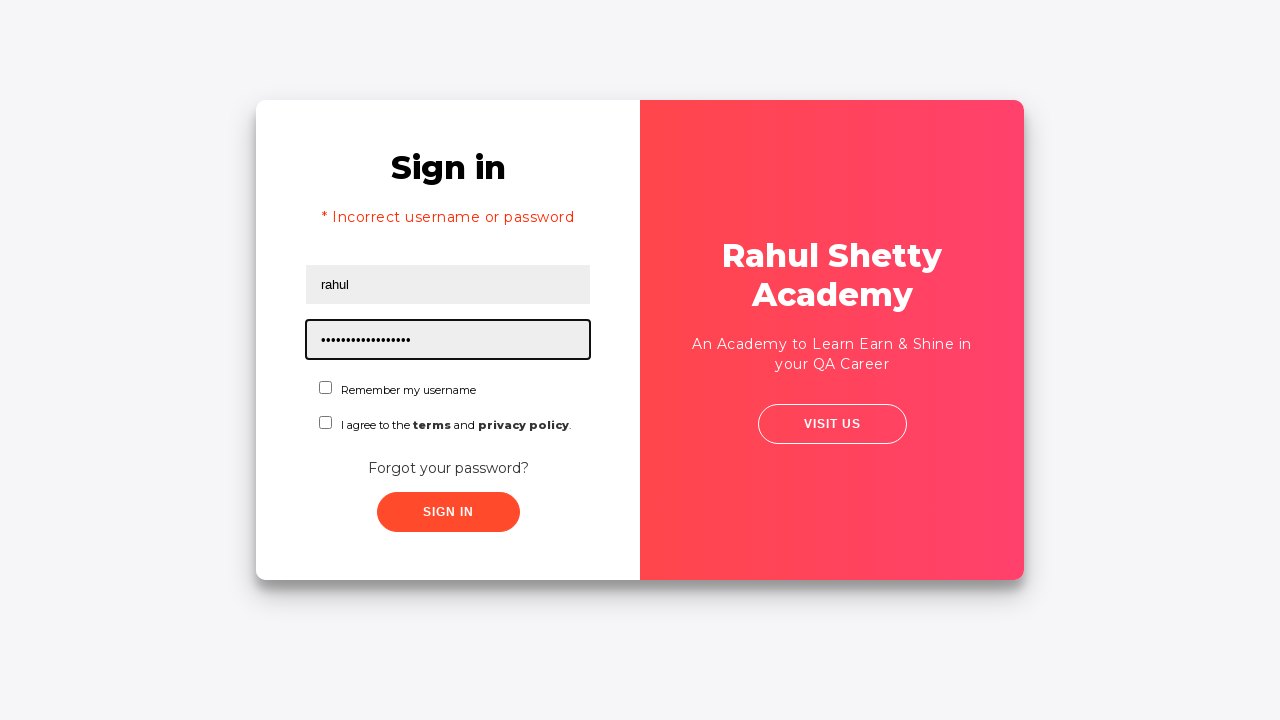

Checked the checkbox to agree to terms at (326, 388) on #chkboxOne
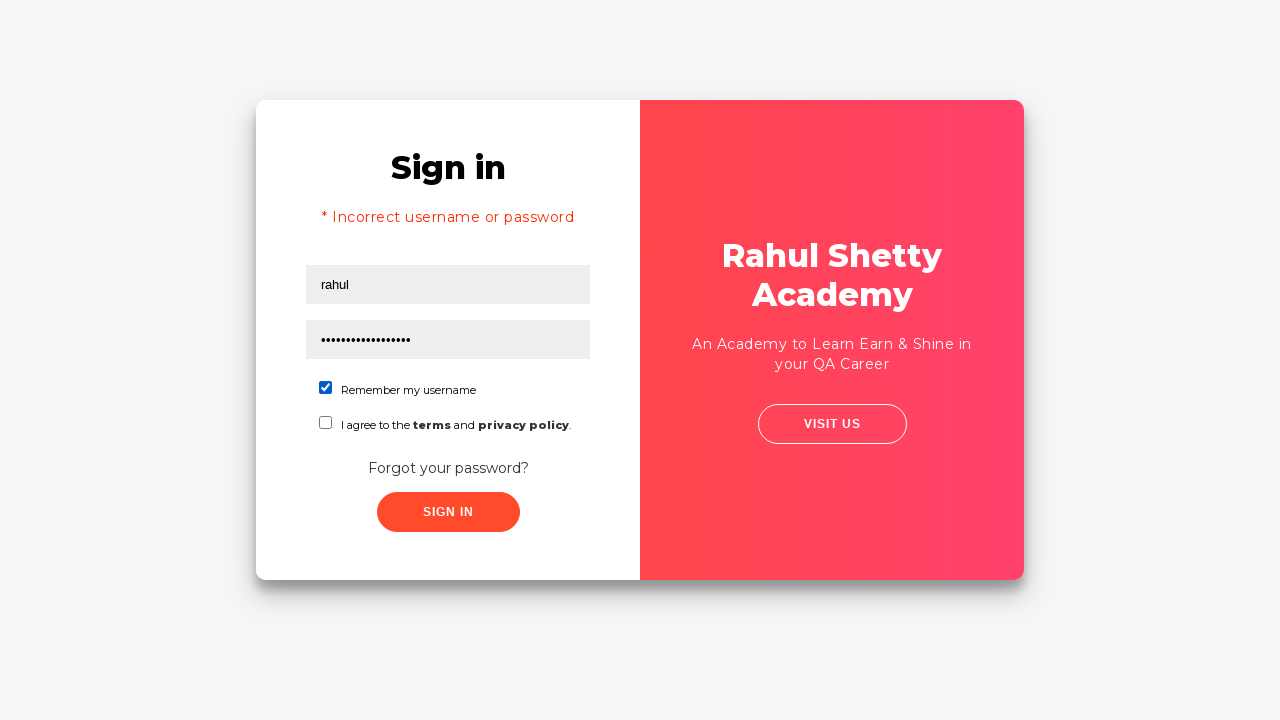

Clicked submit button to login with correct credentials at (448, 512) on xpath=//button[contains(@class,'submit')]
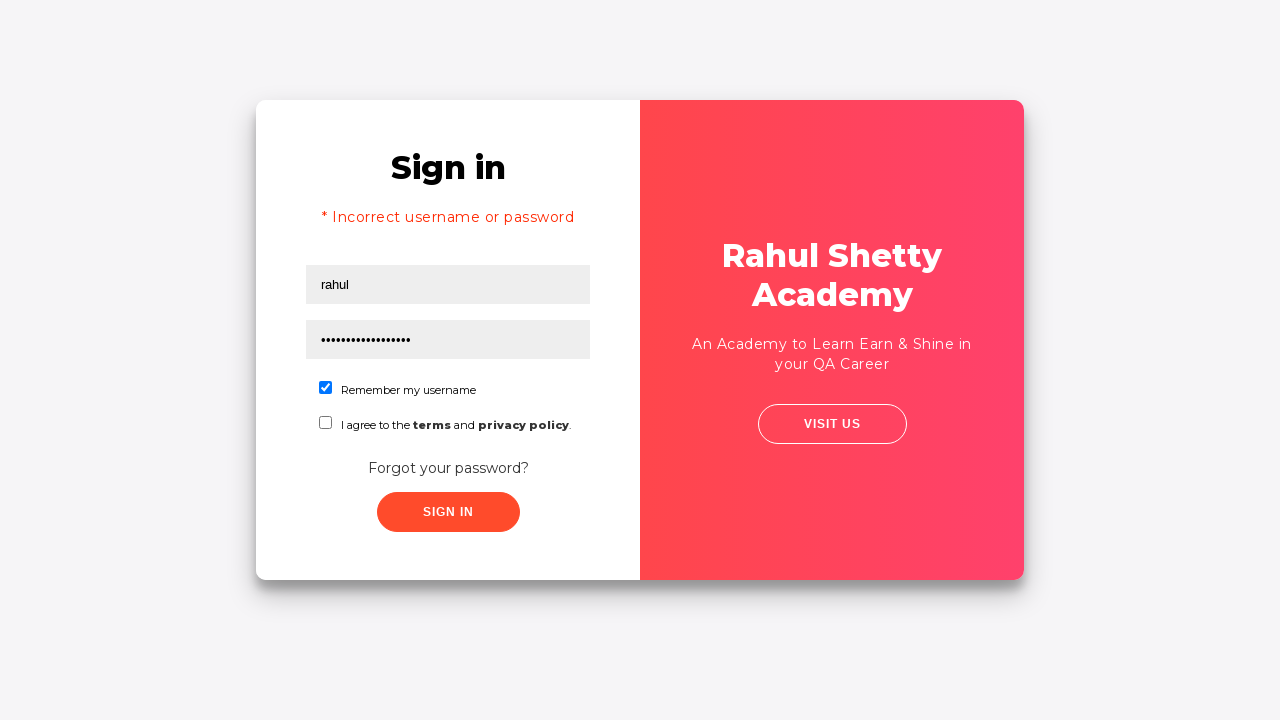

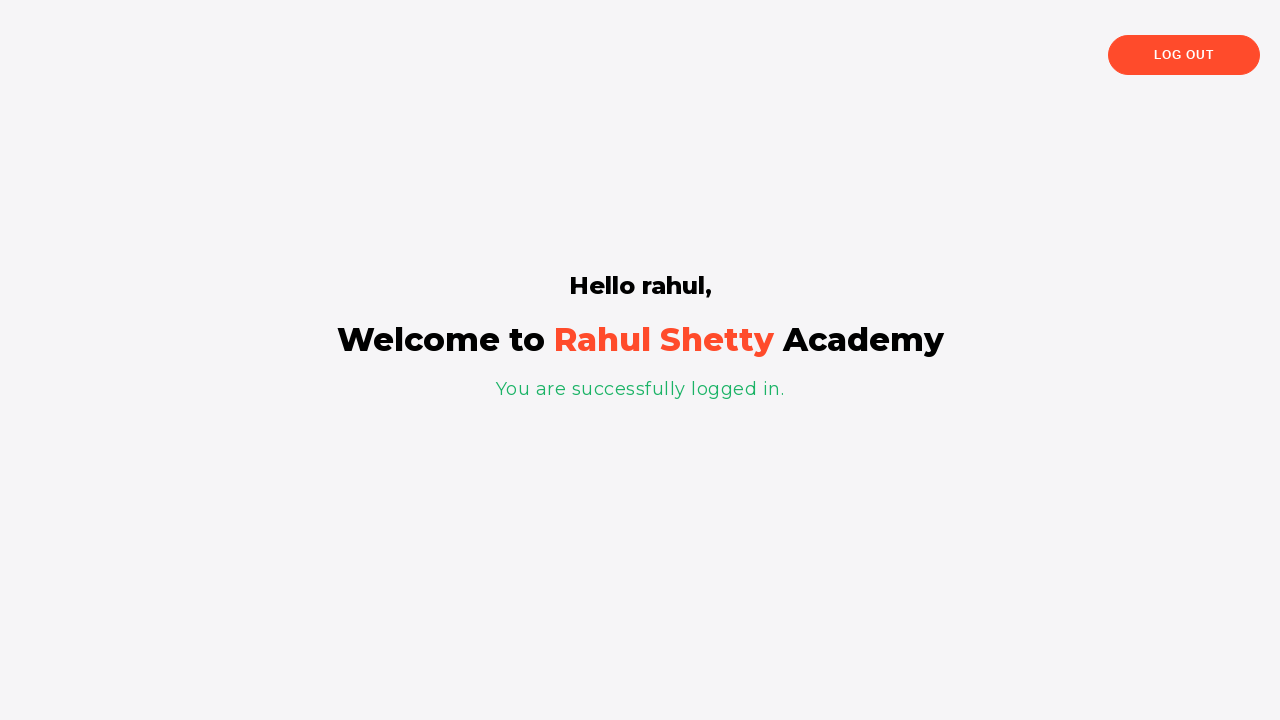